Tests alert handling by navigating to Alerts page, triggering a confirm alert and accepting it

Starting URL: https://demoqa.com/

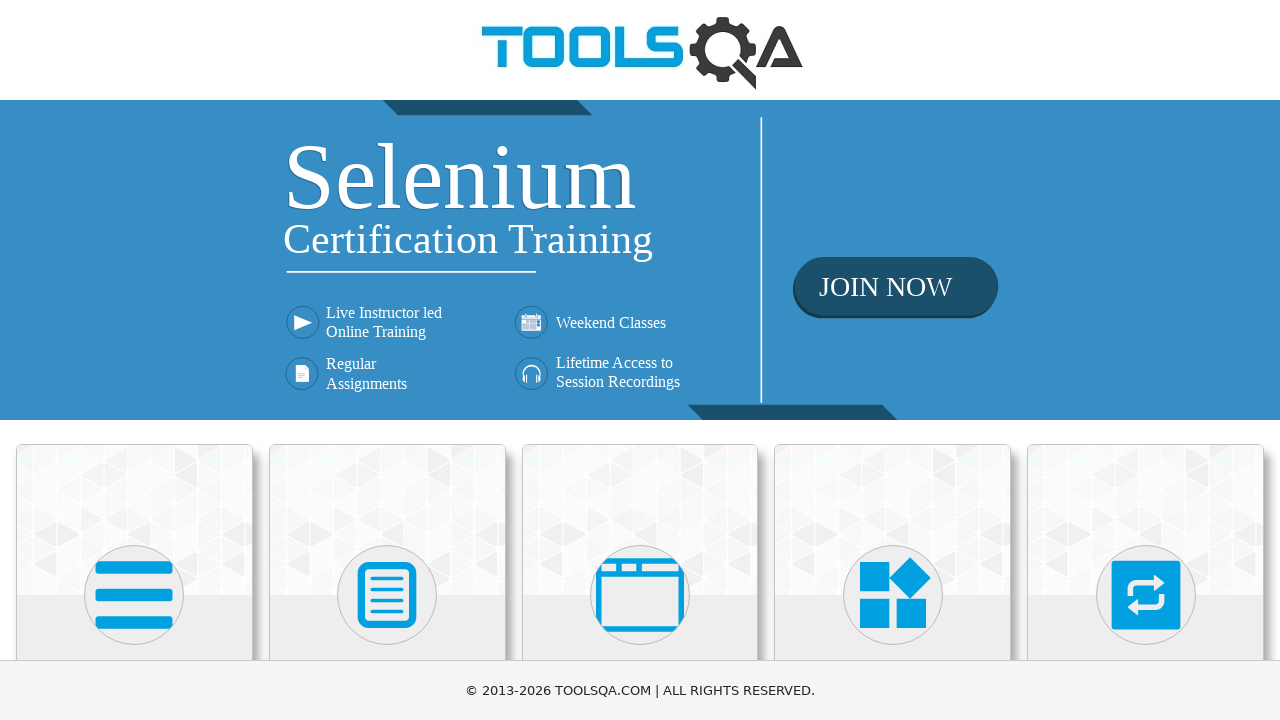

Clicked on 'Alerts, Frame & Windows' card at (640, 360) on xpath=//h5[text()='Alerts, Frame & Windows']
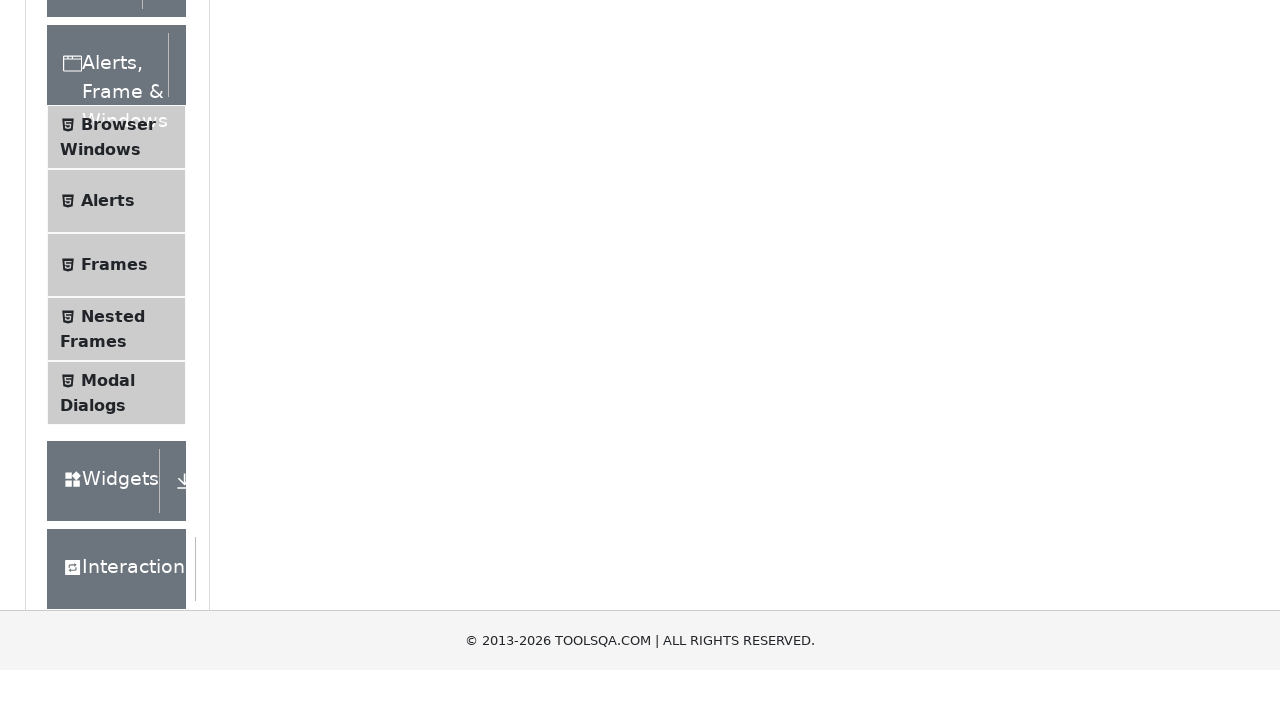

Clicked on Alerts menu item at (116, 501) on (//li[@id='item-1'])[2]
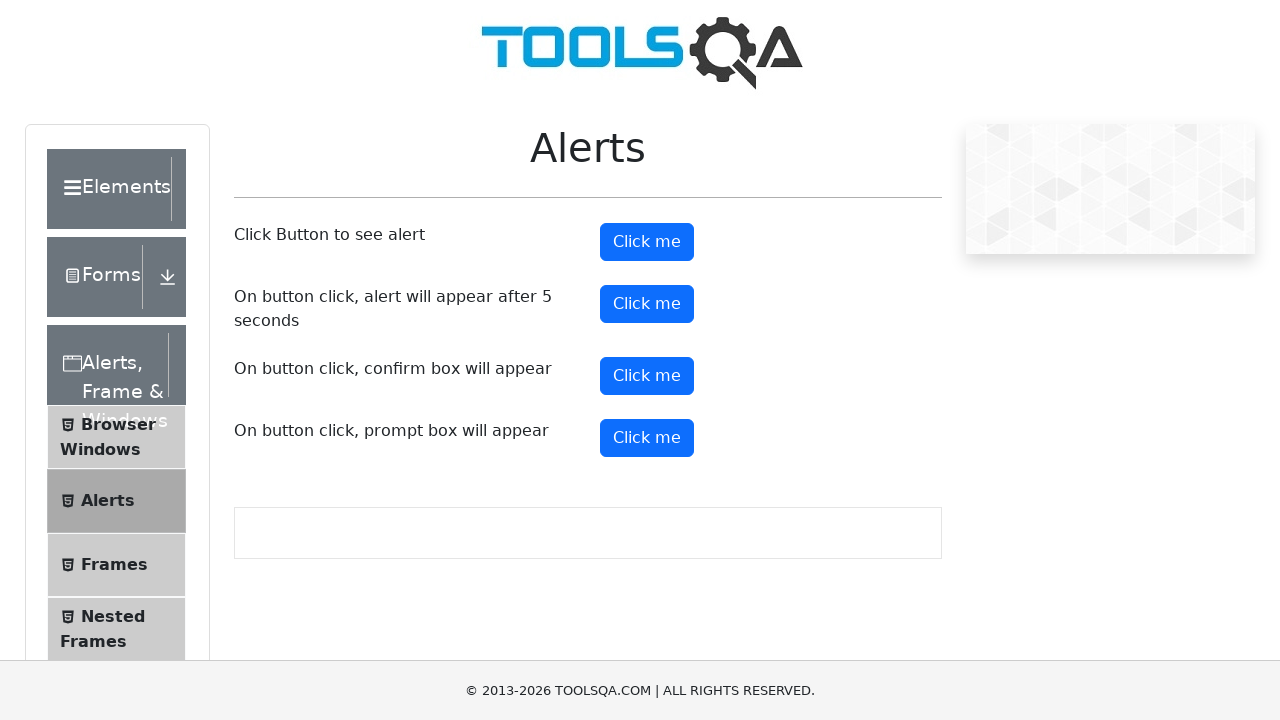

Set up dialog handler to accept alerts
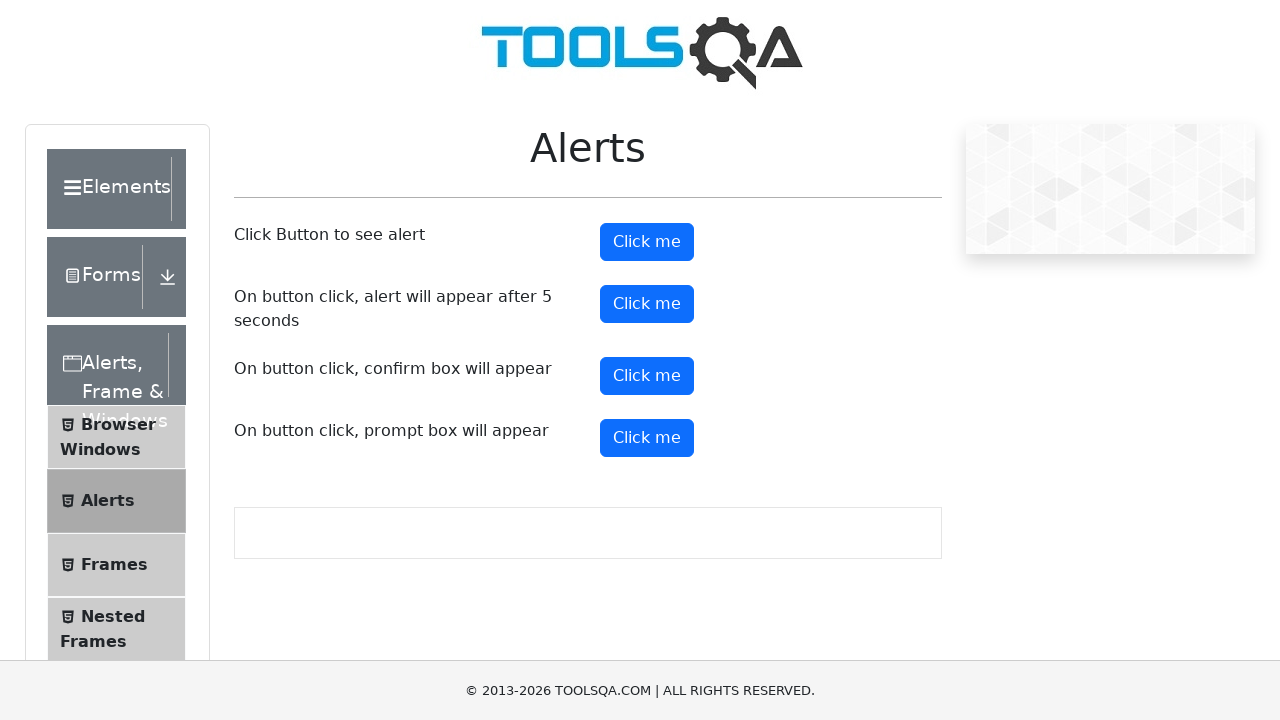

Clicked confirm button to trigger alert at (647, 376) on #confirmButton
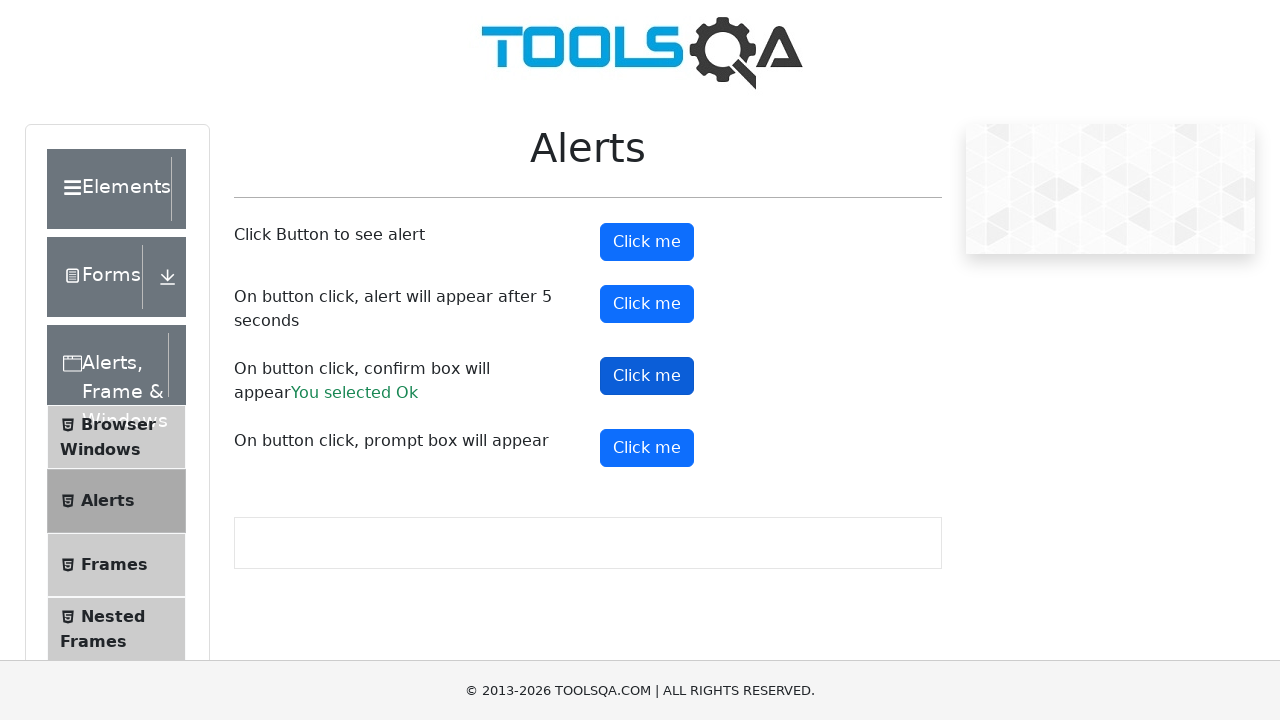

Confirm result appeared after accepting alert
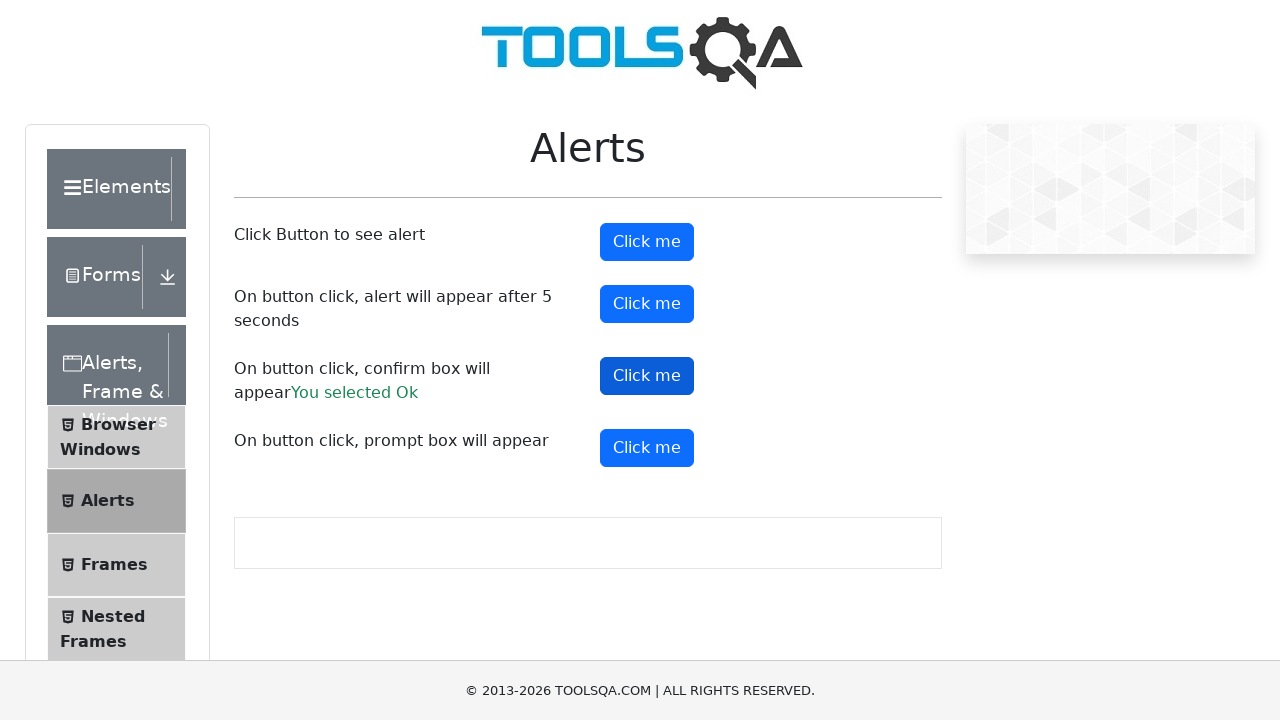

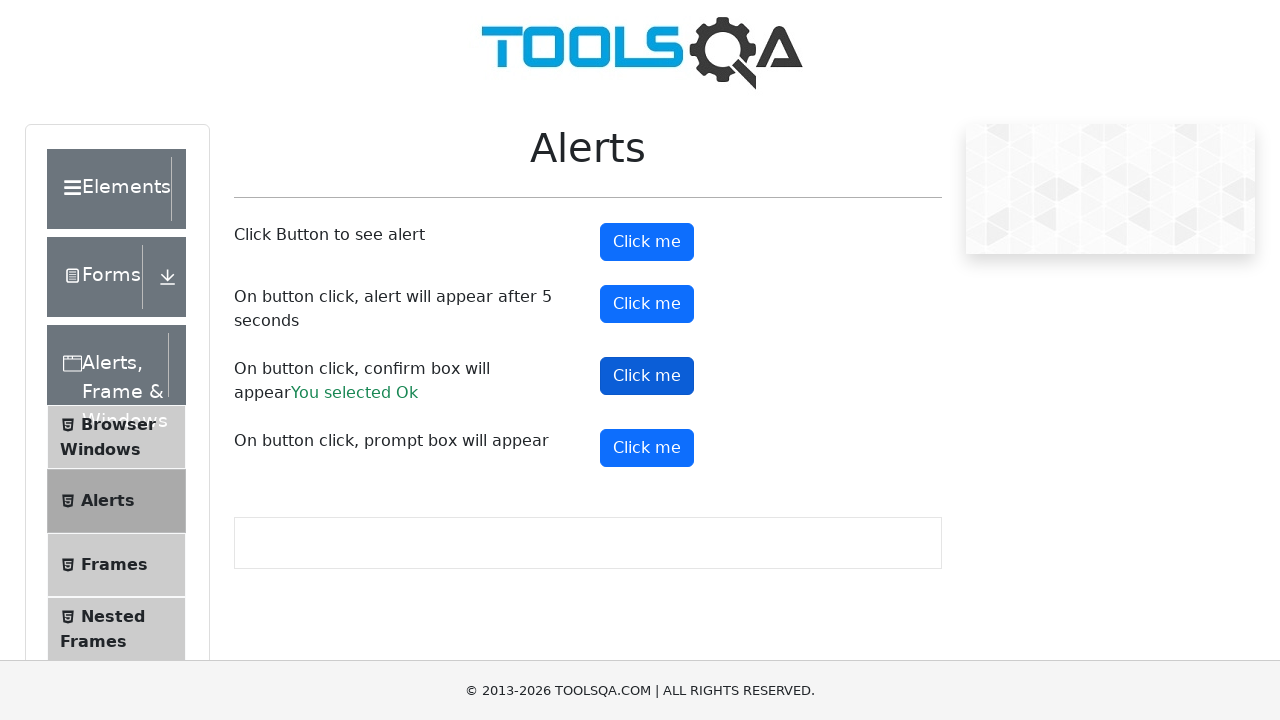